Tests HTML5 drag and drop by dragging column A to column B position

Starting URL: https://automationfc.github.io/drag-drop-html5/

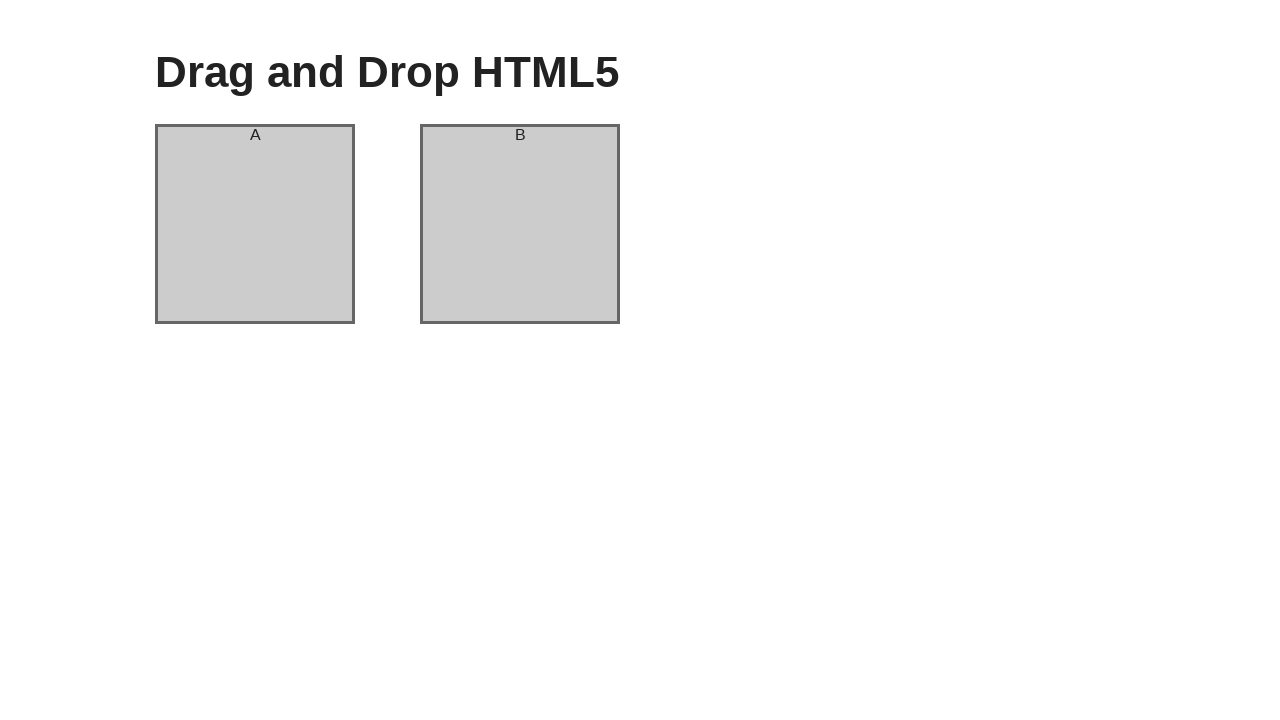

Located column A element
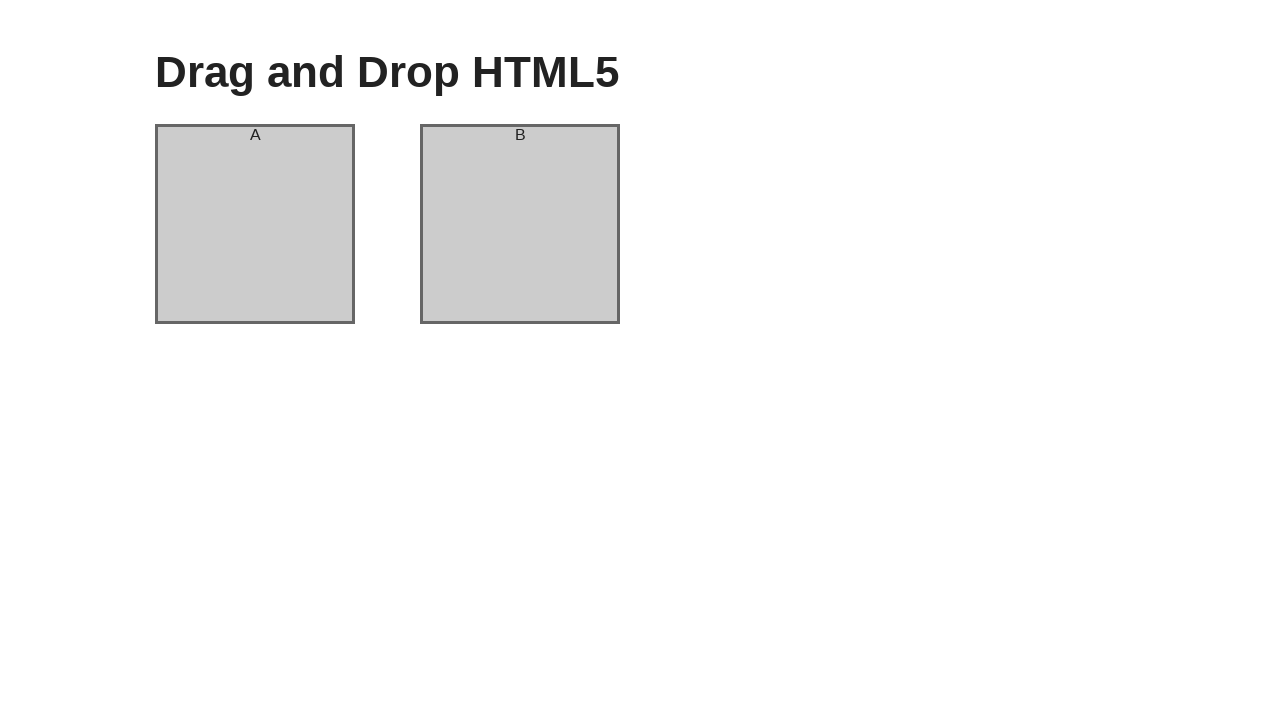

Located column B element
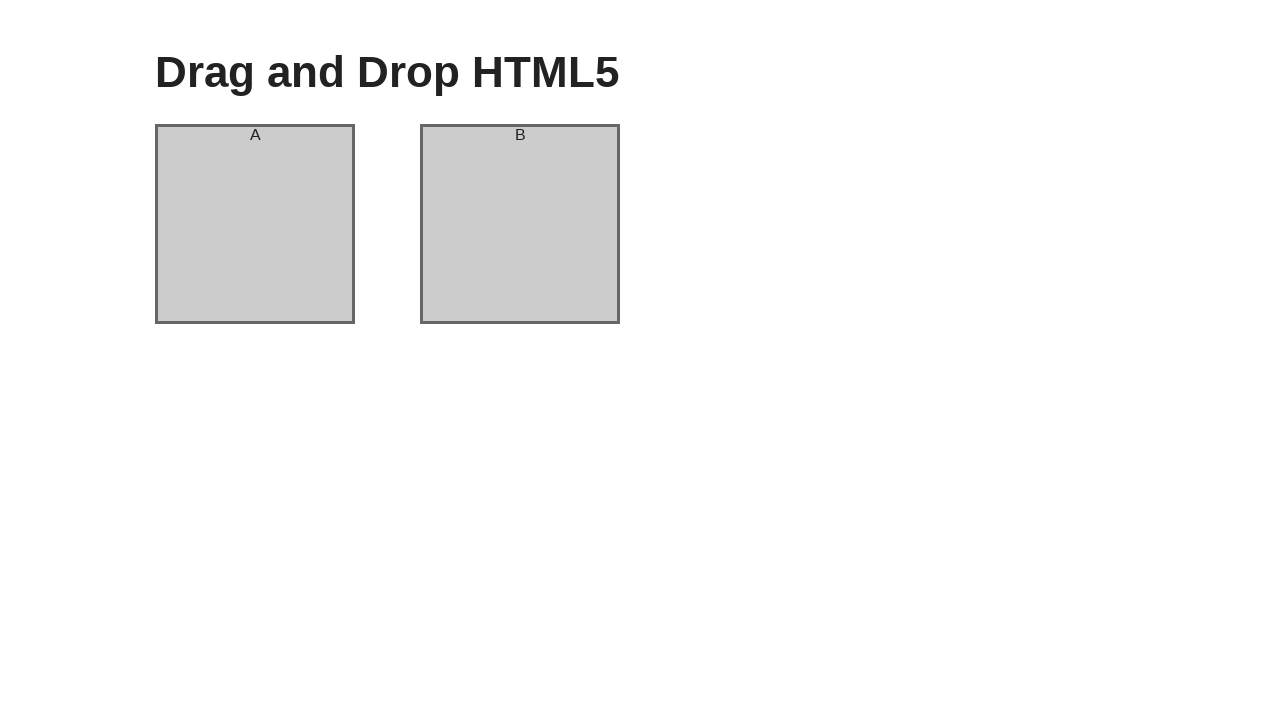

Dragged column A to column B position at (520, 224)
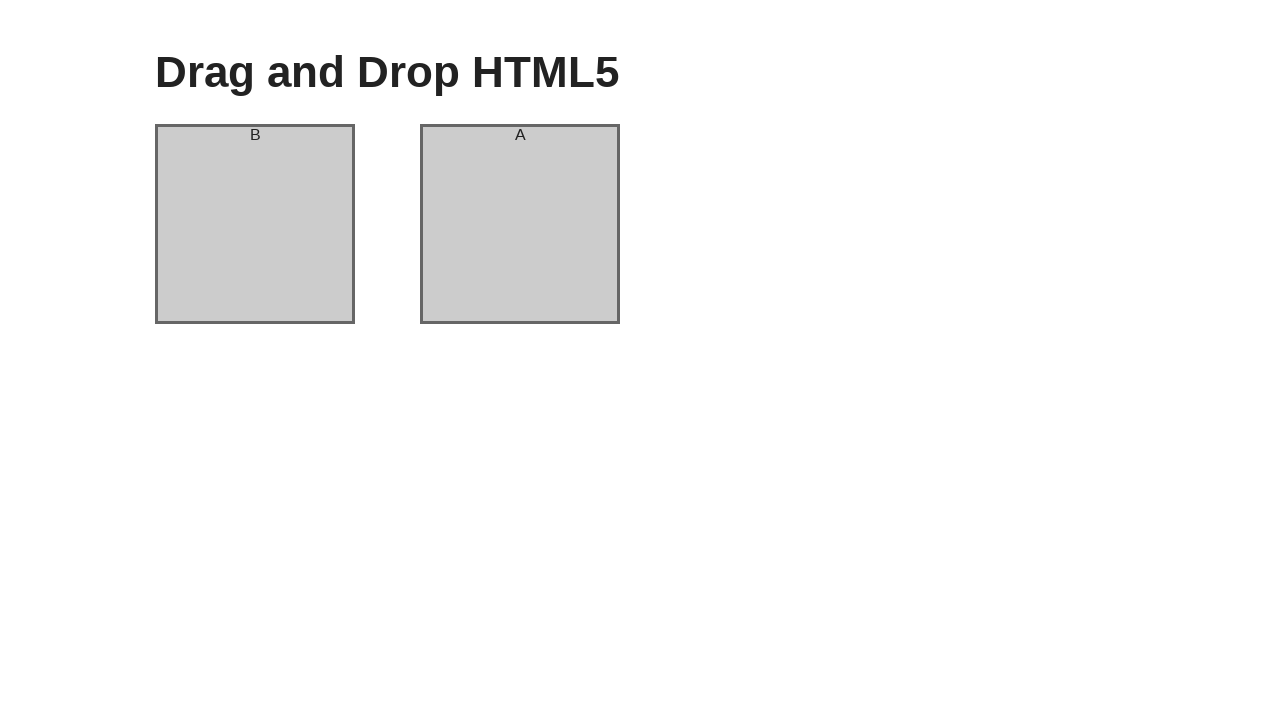

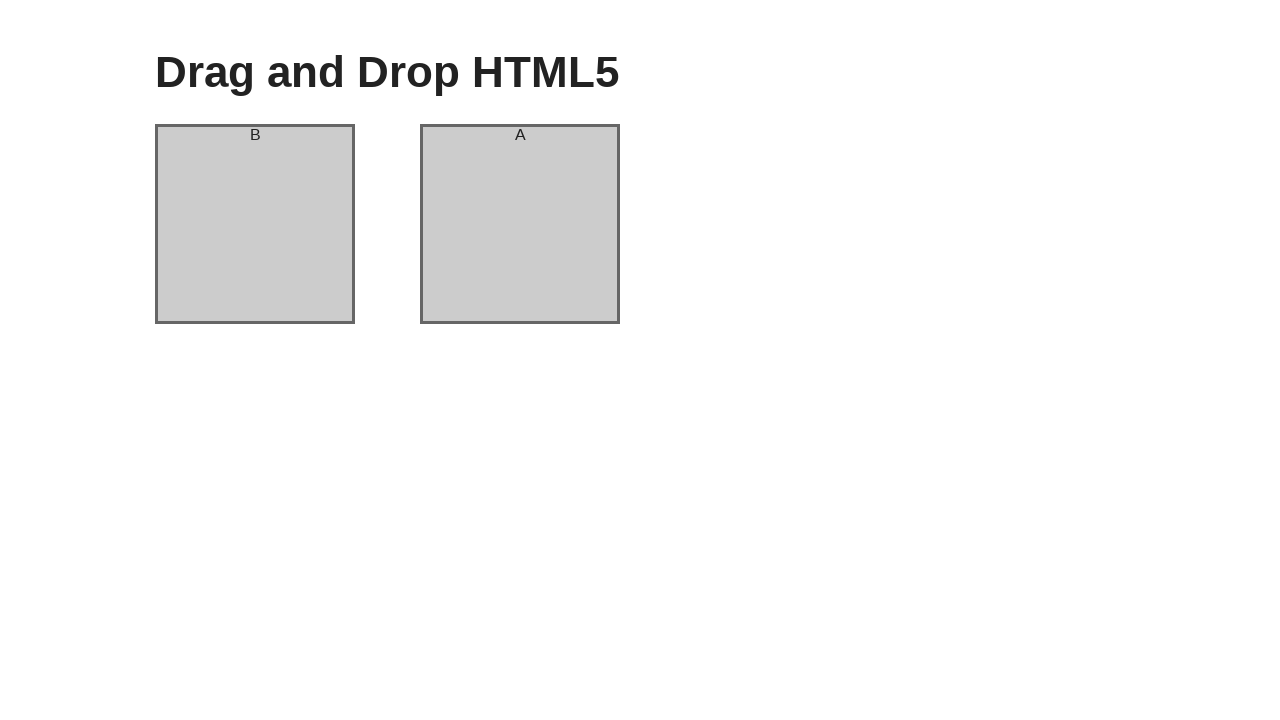